Tests that the Rahul Shetty Academy homepage loads successfully by navigating to it and verifying the page title is accessible.

Starting URL: http://rahulshettyacademy.com

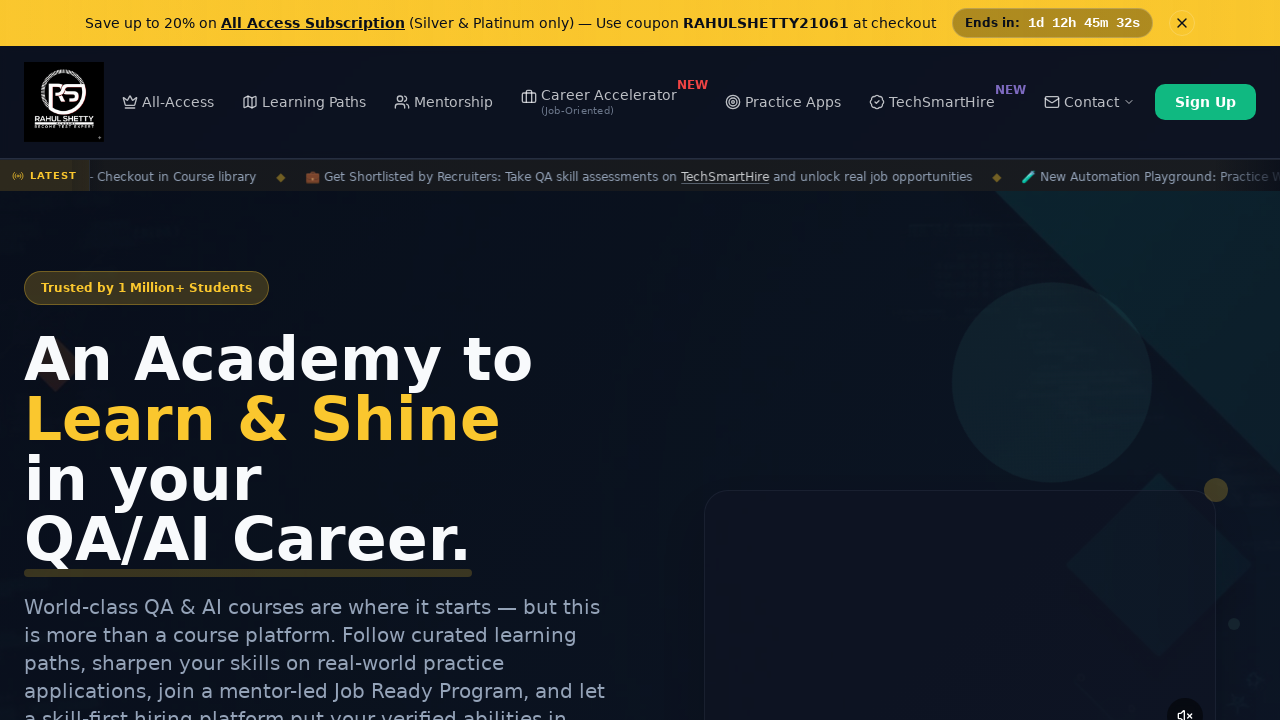

Waited for page to reach domcontentloaded state
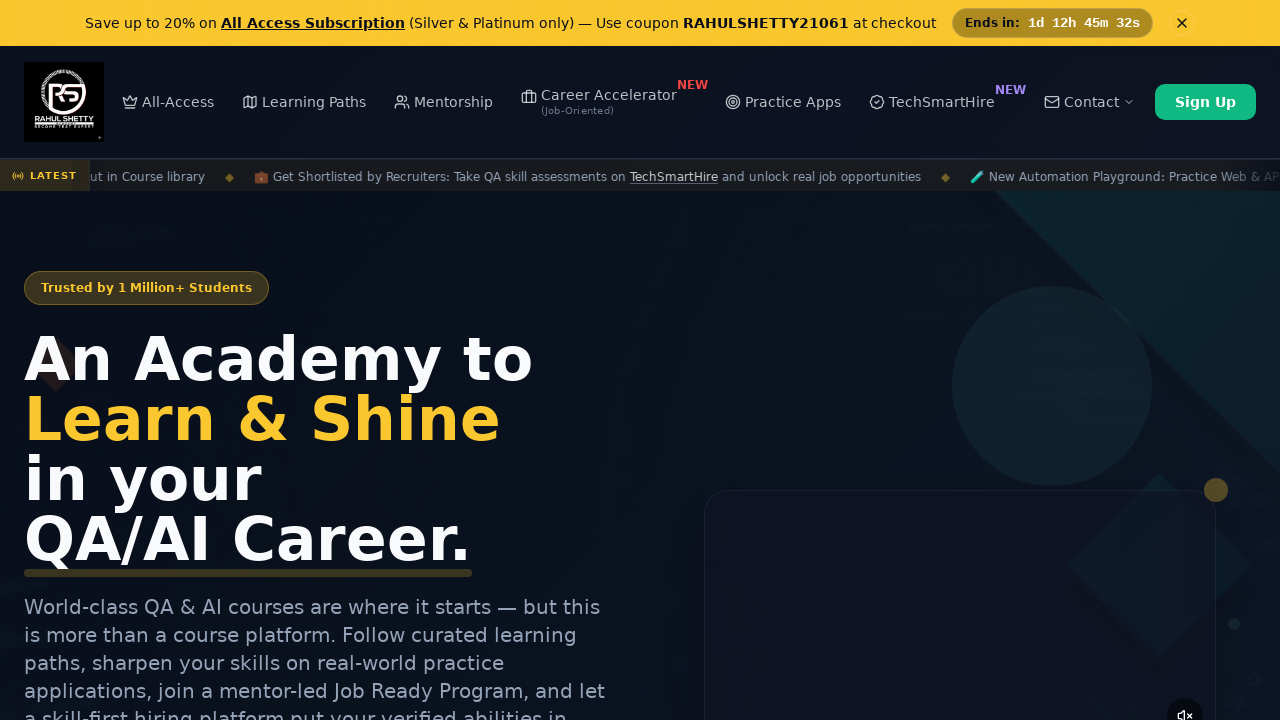

Verified that page title is accessible and not null
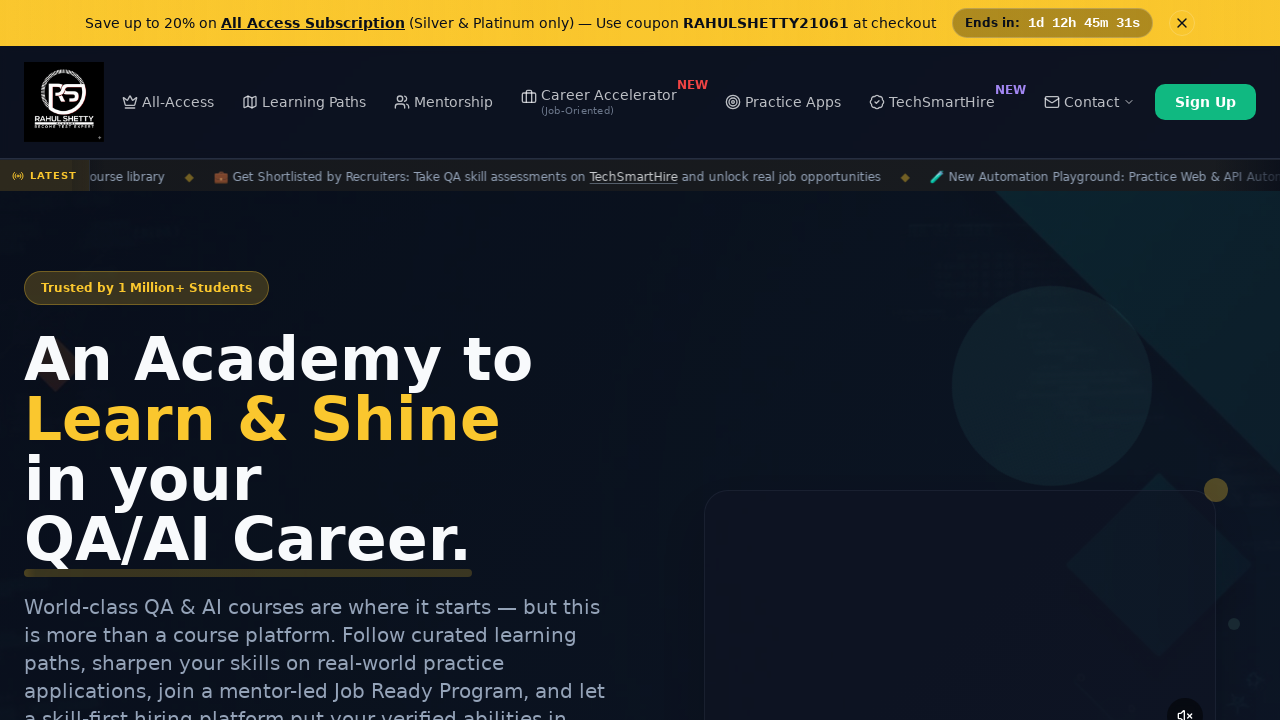

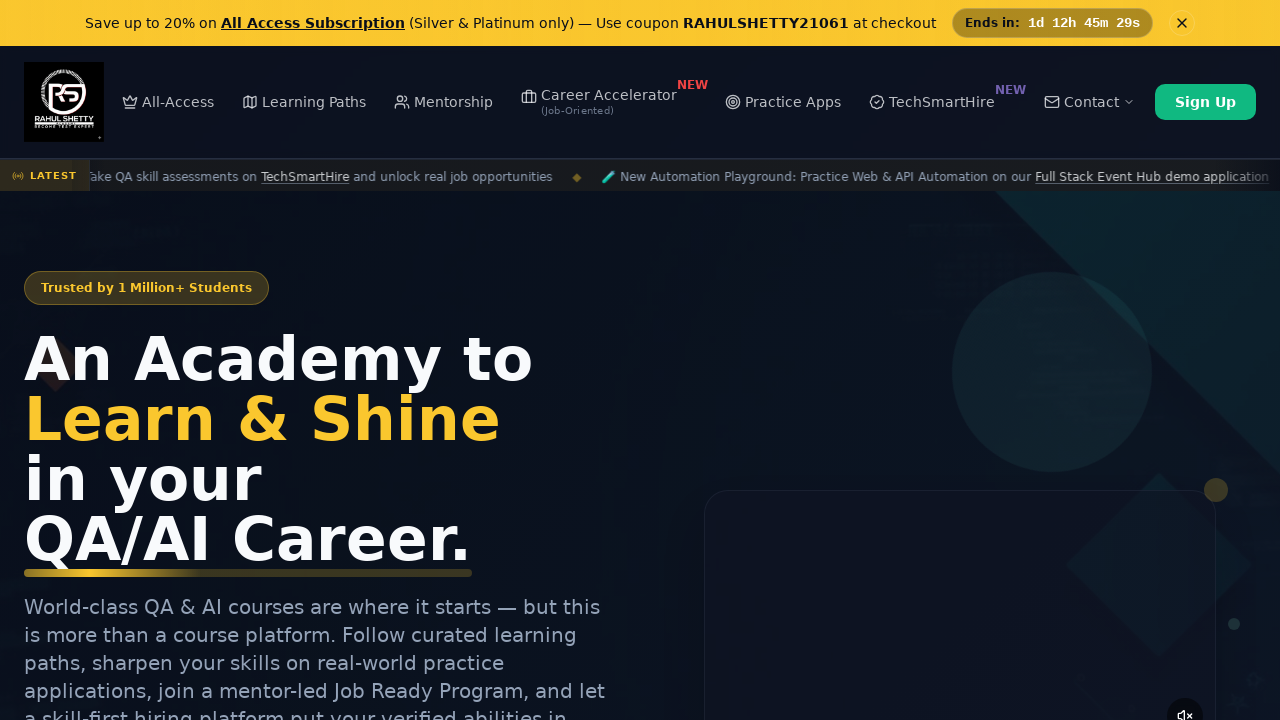